Tests dropdown selection functionality on a registration form by selecting options using different methods (by value, visible text, and index)

Starting URL: https://techcanvass.com/examples/register.html

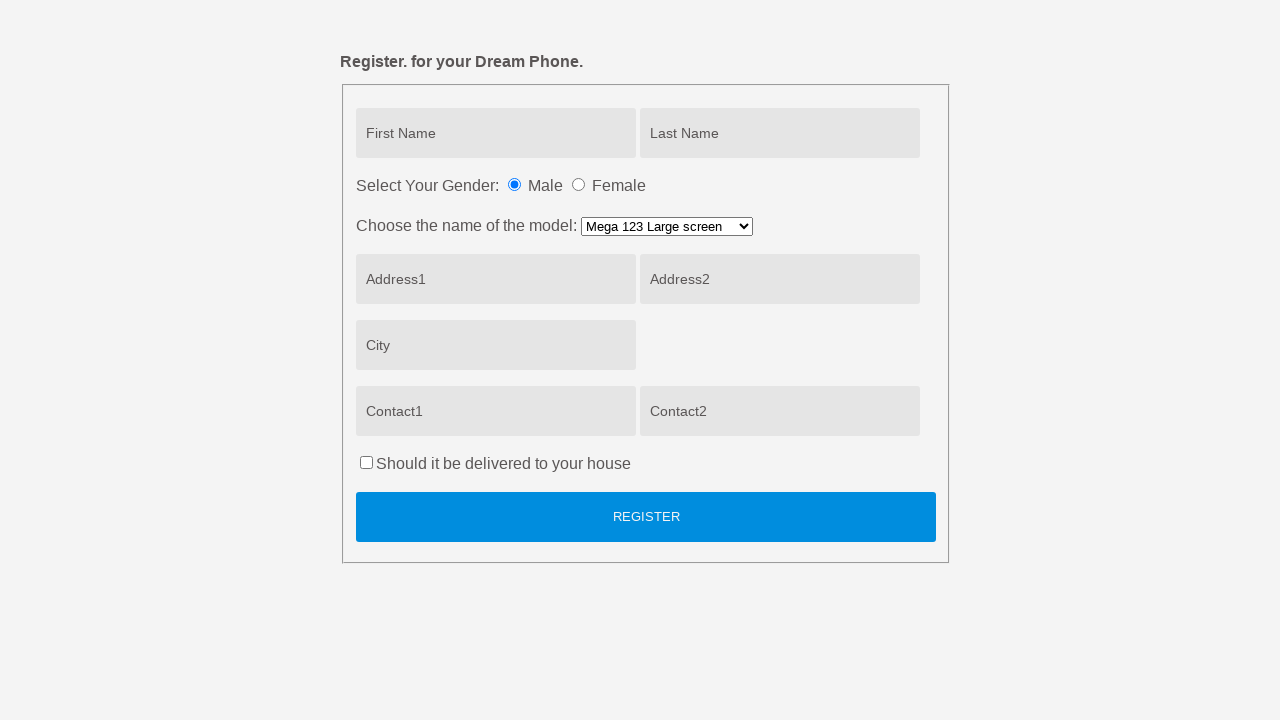

Selected dropdown option by value 'Mega123' on //body/div[@id='login']/form[1]/fieldset[1]/p[3]/select[1]
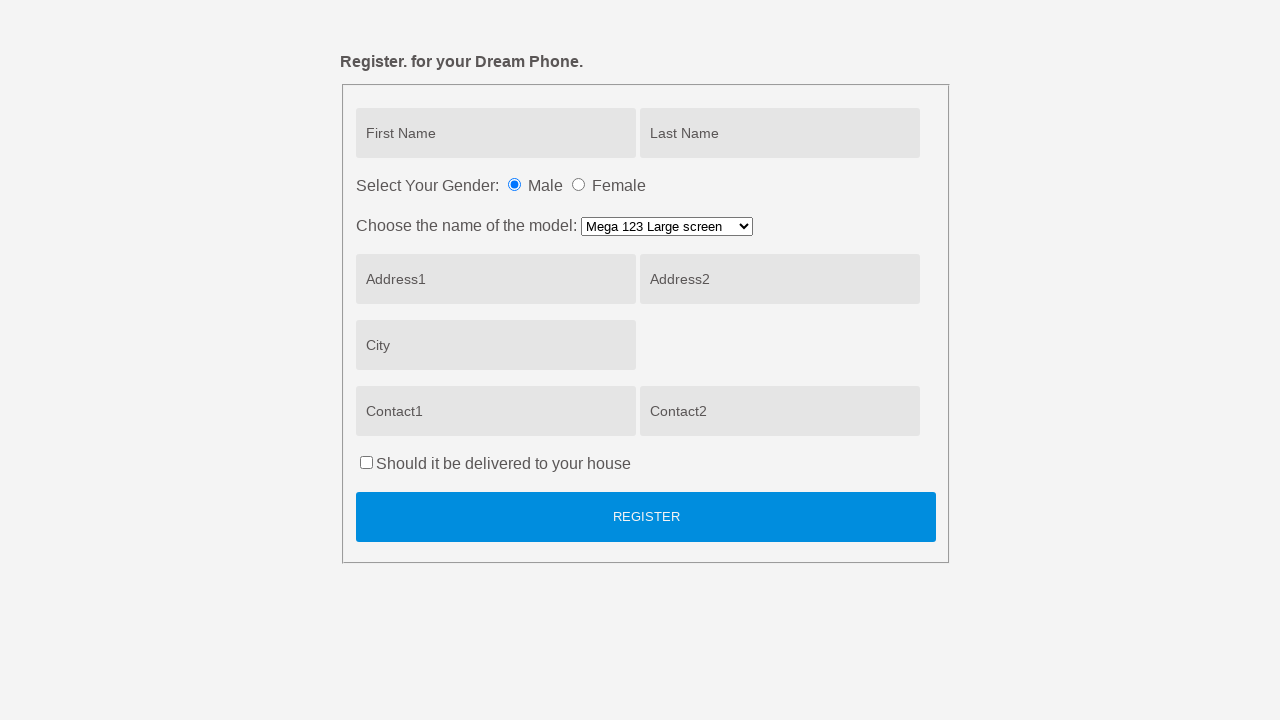

Selected dropdown option by visible text 'Serene Pad 64G' on //body/div[@id='login']/form[1]/fieldset[1]/p[3]/select[1]
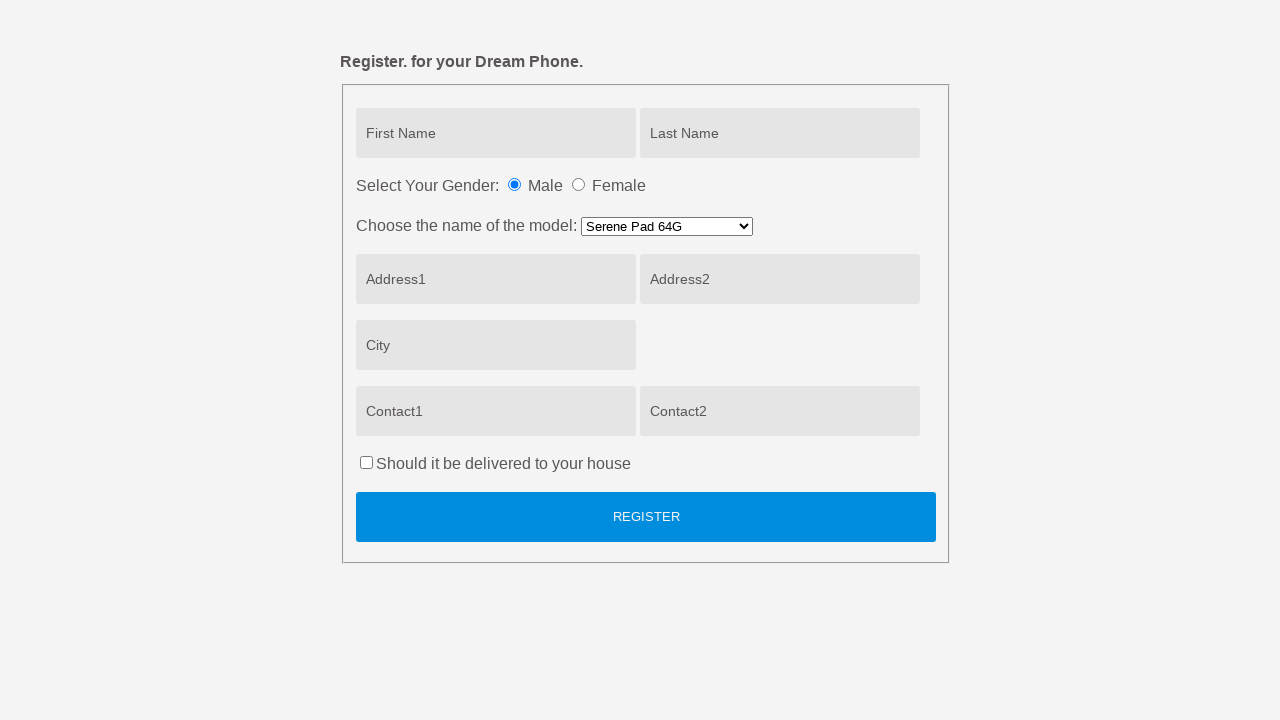

Selected dropdown option by index 1 on //body/div[@id='login']/form[1]/fieldset[1]/p[3]/select[1]
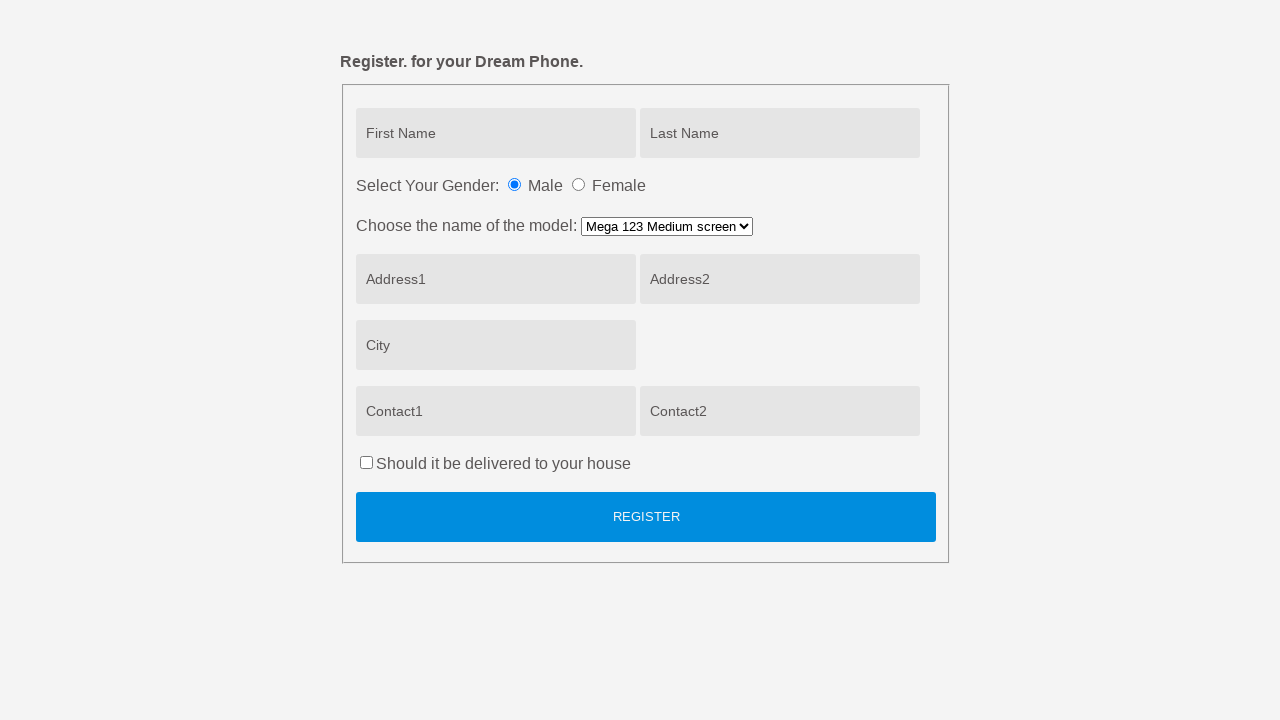

Located dropdown element
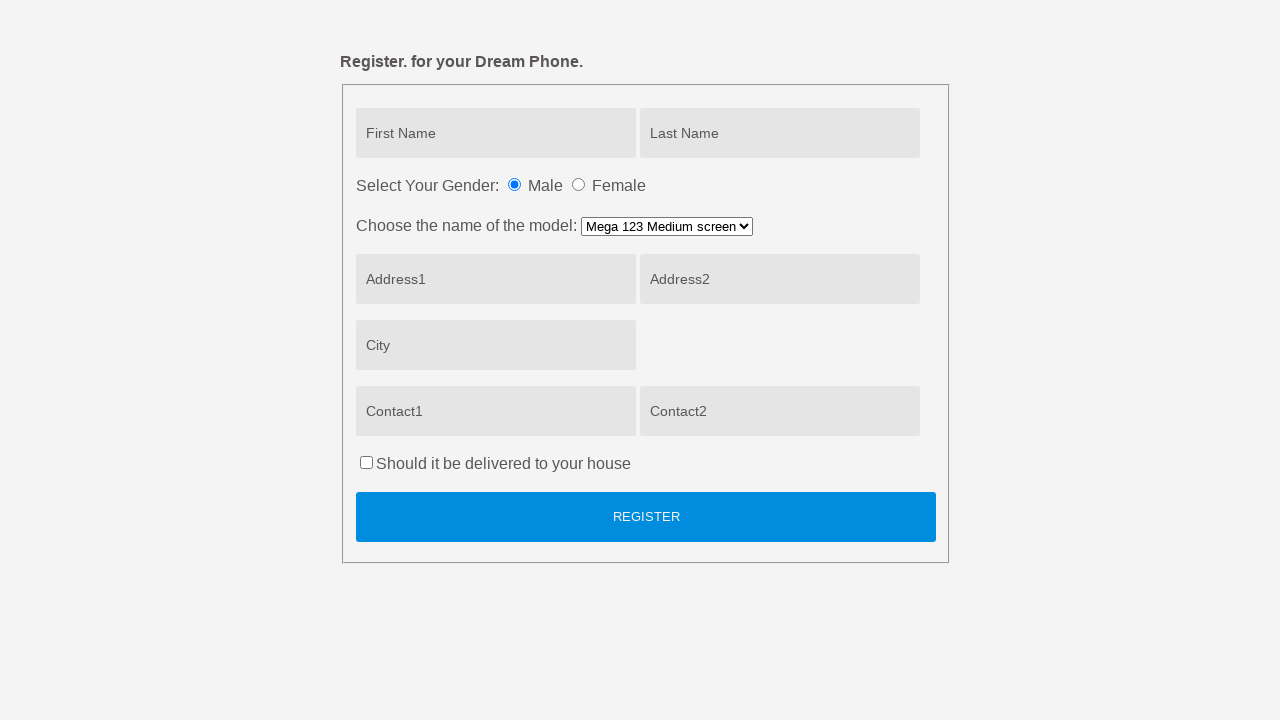

Confirmed dropdown is single select (not multiselect)
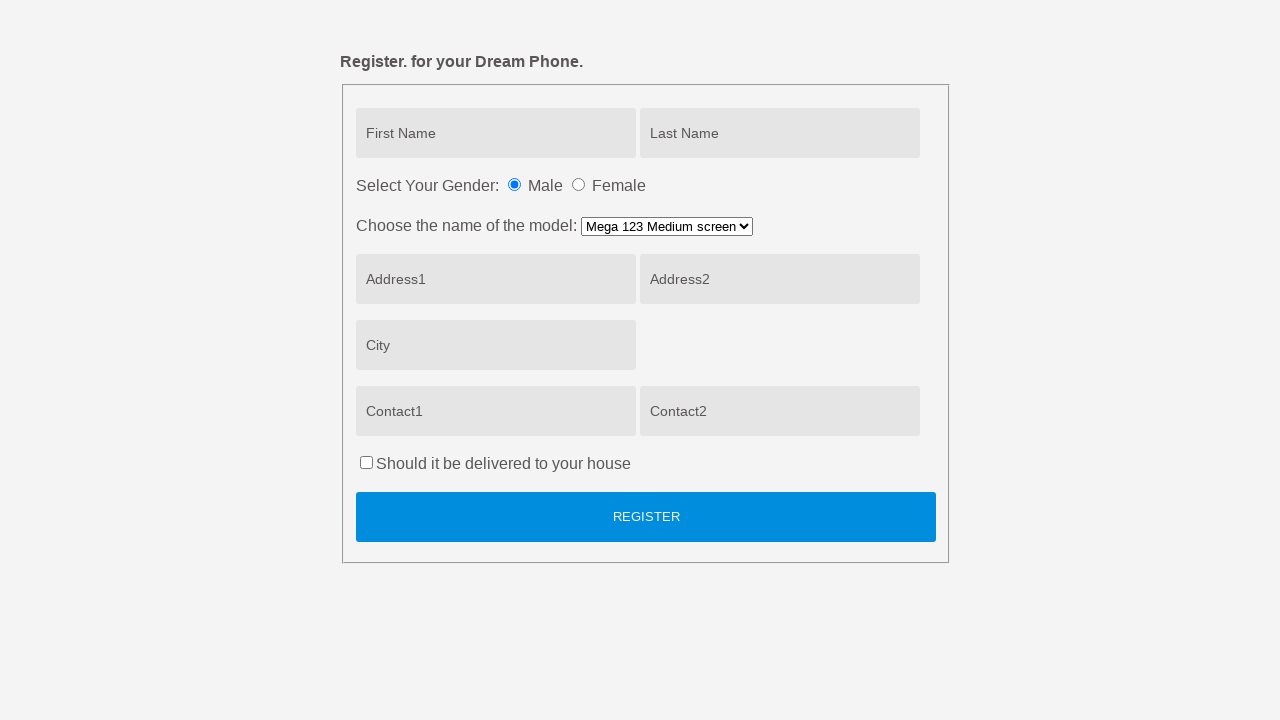

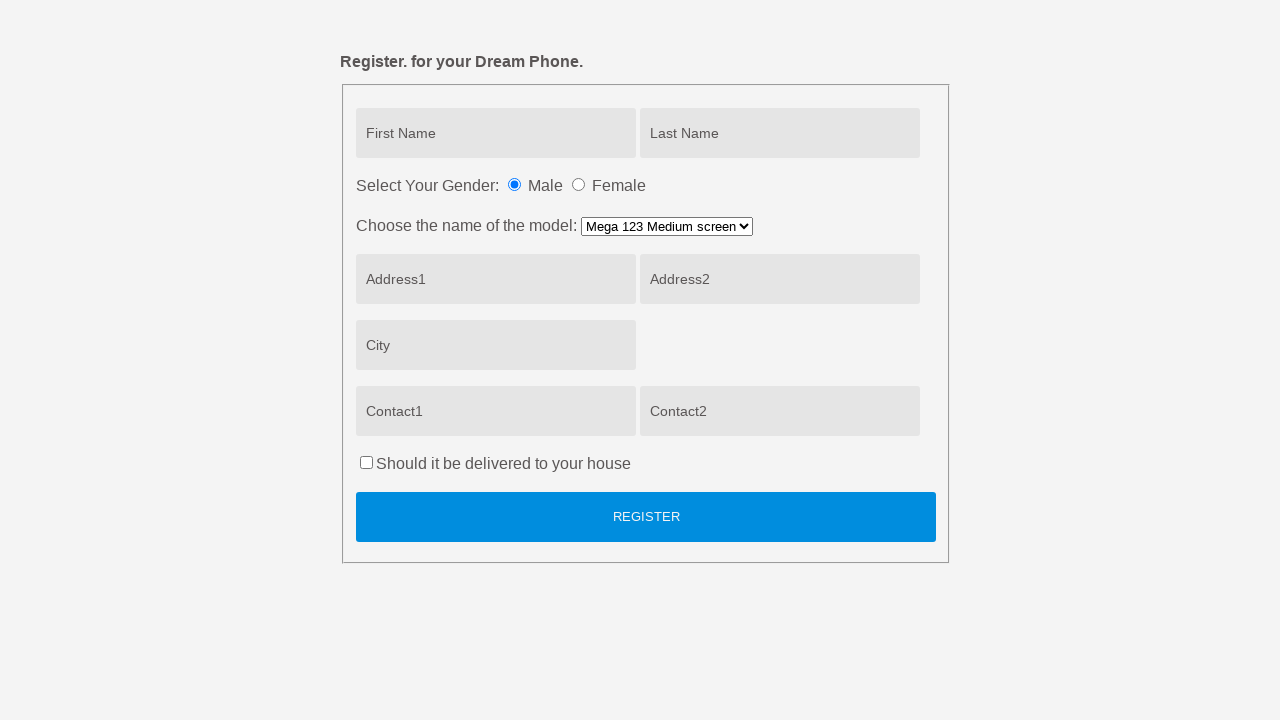